Tests opening multiple links from a table column in new tabs using keyboard shortcuts, then iterates through all opened tabs/windows to verify they loaded correctly.

Starting URL: http://qaclickacademy.com/practice.php

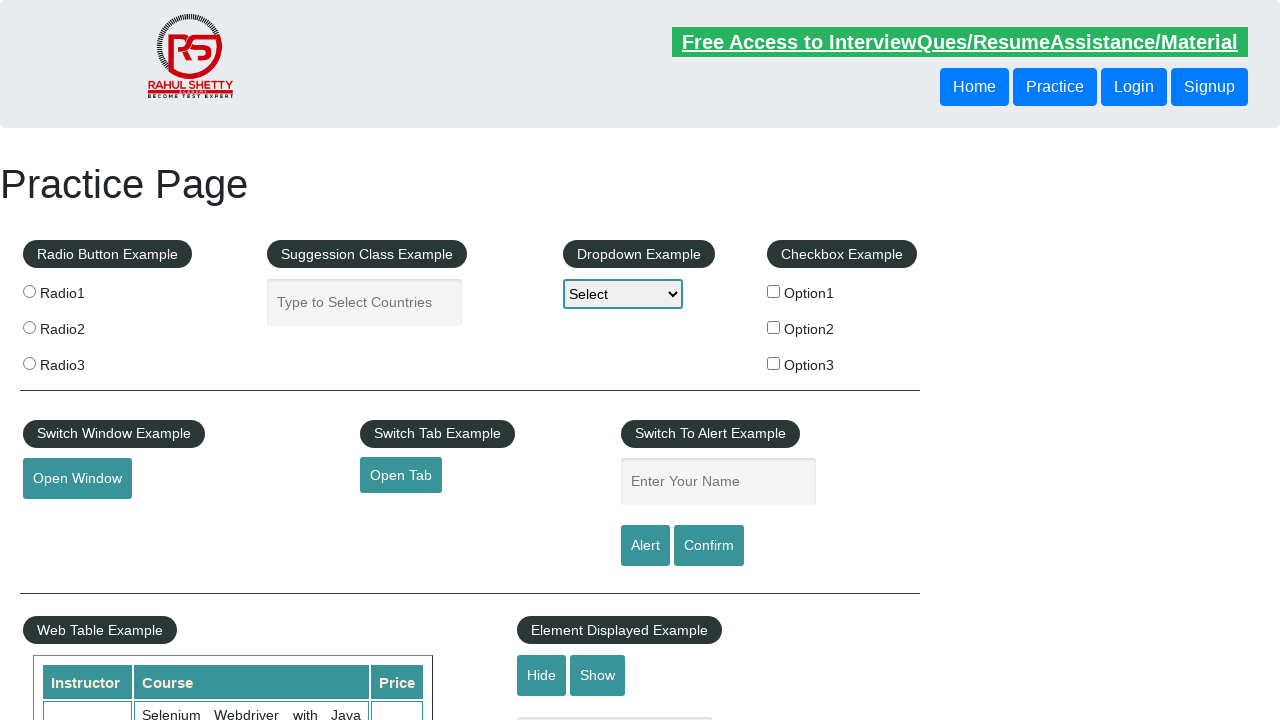

Footer section (#gf-BIG) loaded
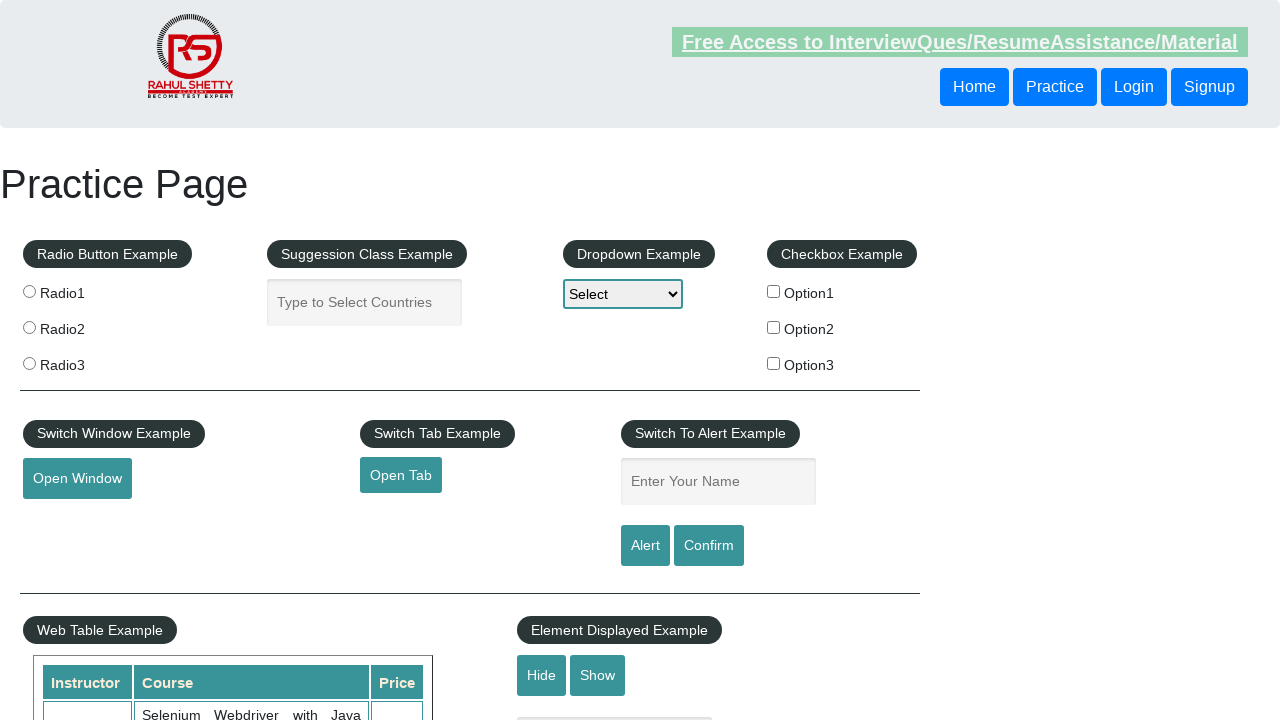

Located second column in table with links
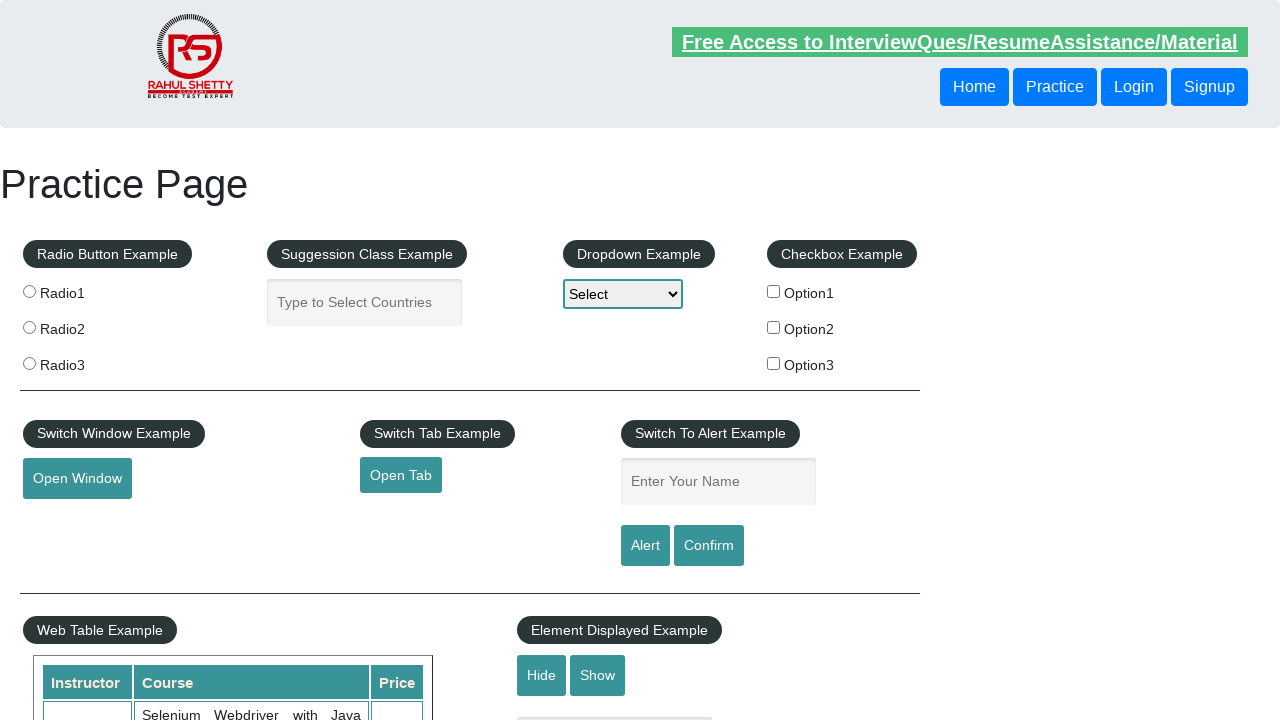

Found 5 links in the column
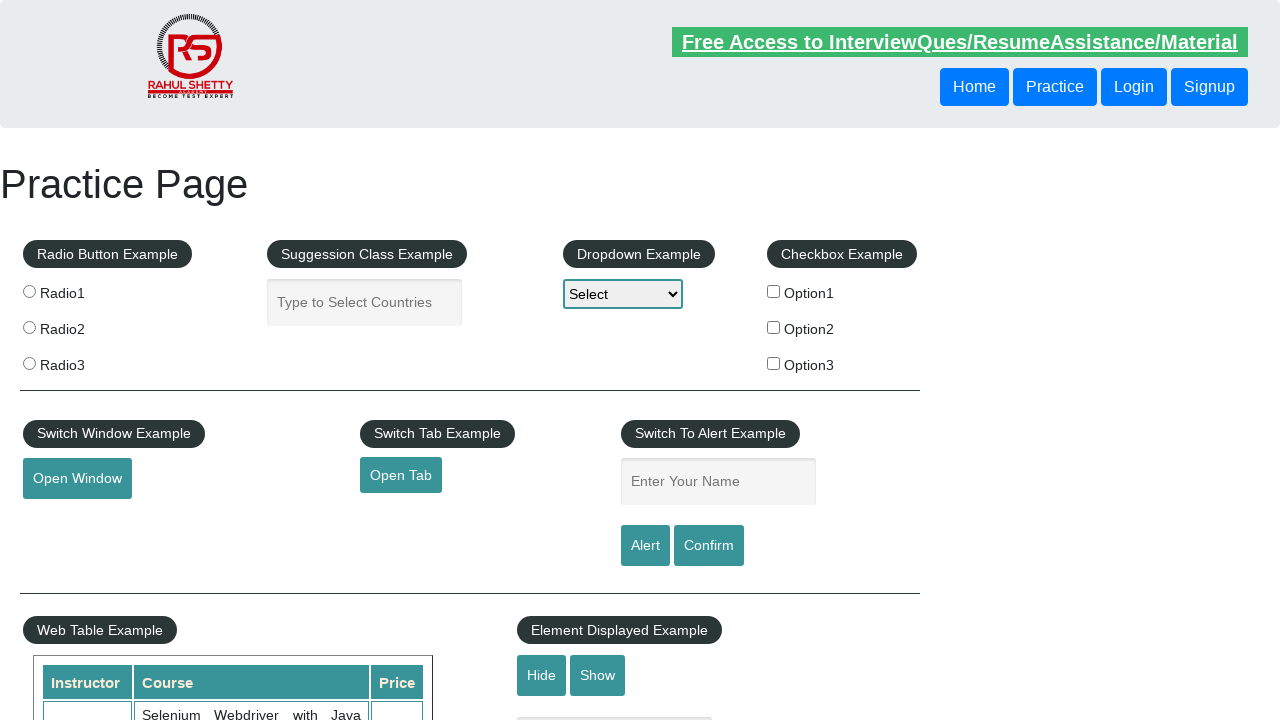

Opened link 1 in new tab using Ctrl+Click at (473, 520) on xpath=//table/tbody/tr/td[2]/ul >> a >> nth=1
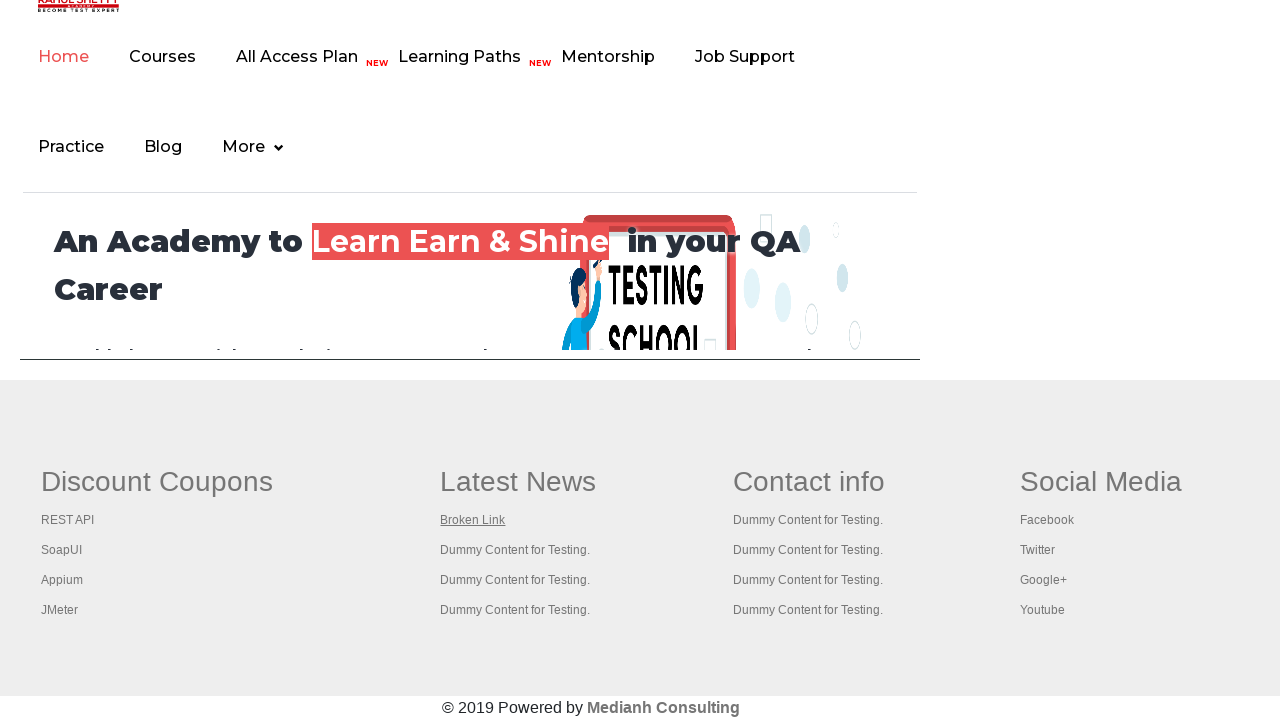

Waited 2 seconds for link 1 to open
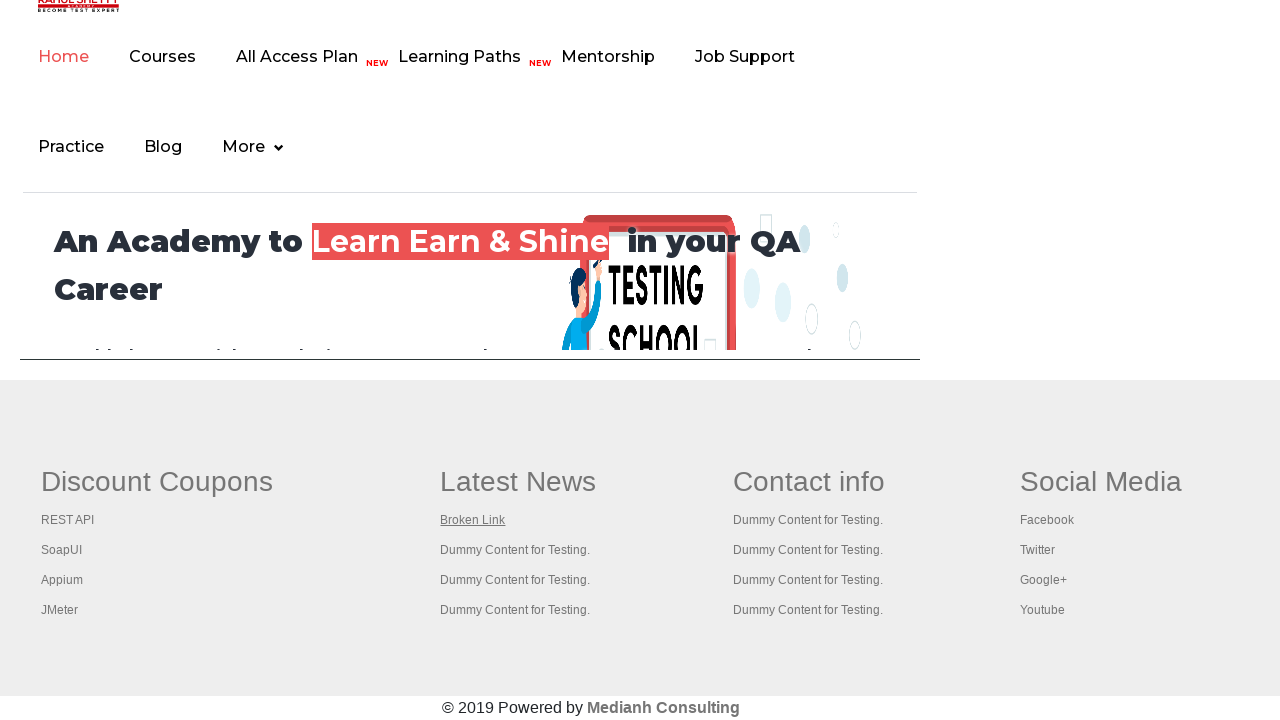

Opened link 2 in new tab using Ctrl+Click at (515, 550) on xpath=//table/tbody/tr/td[2]/ul >> a >> nth=2
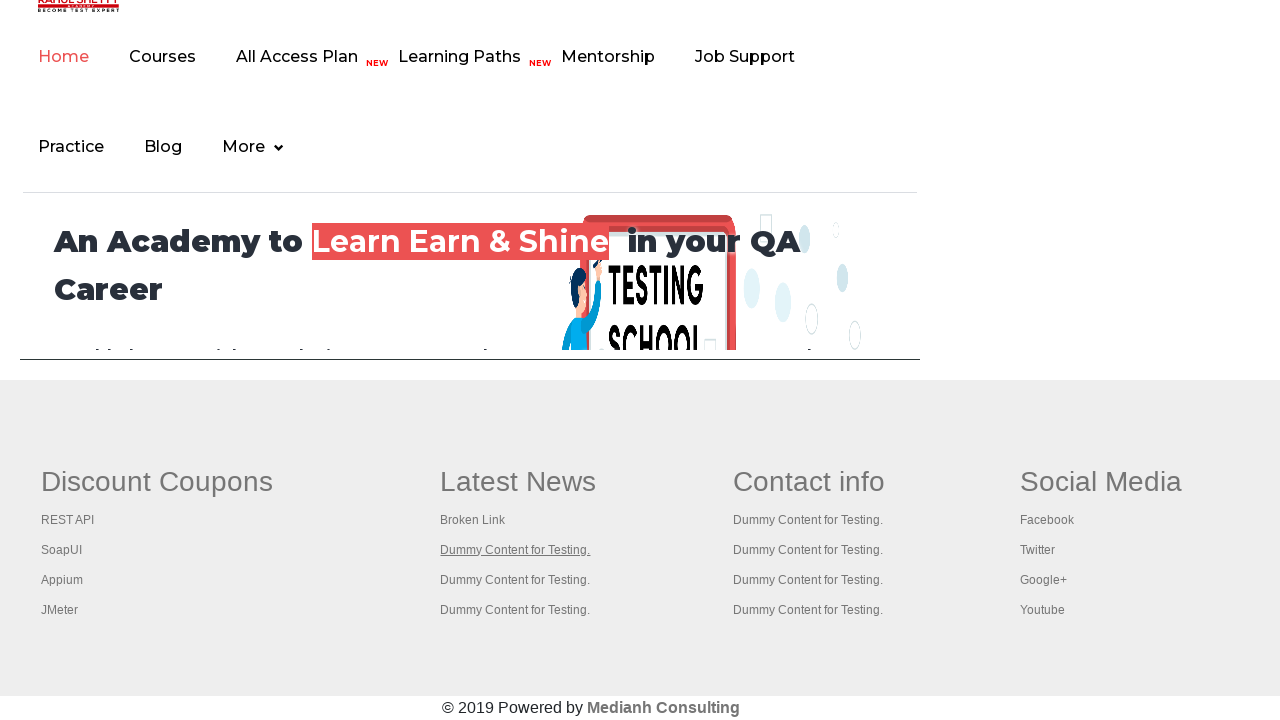

Waited 2 seconds for link 2 to open
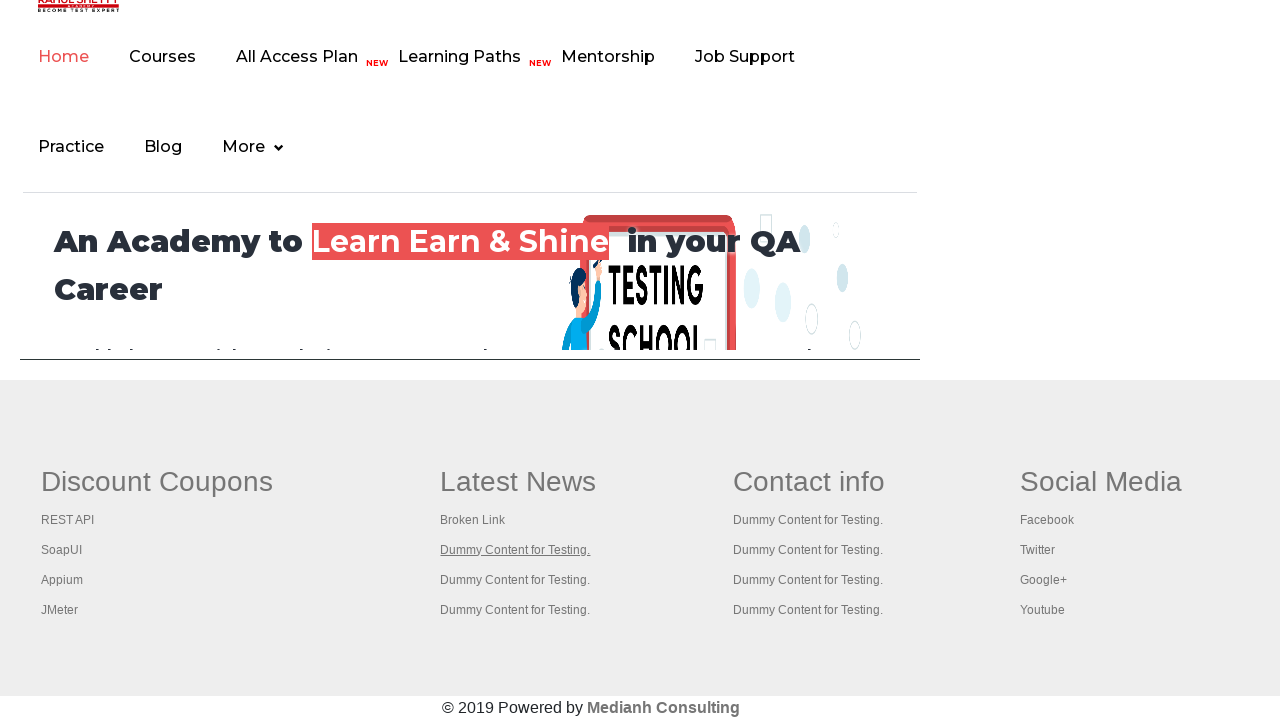

Opened link 3 in new tab using Ctrl+Click at (515, 580) on xpath=//table/tbody/tr/td[2]/ul >> a >> nth=3
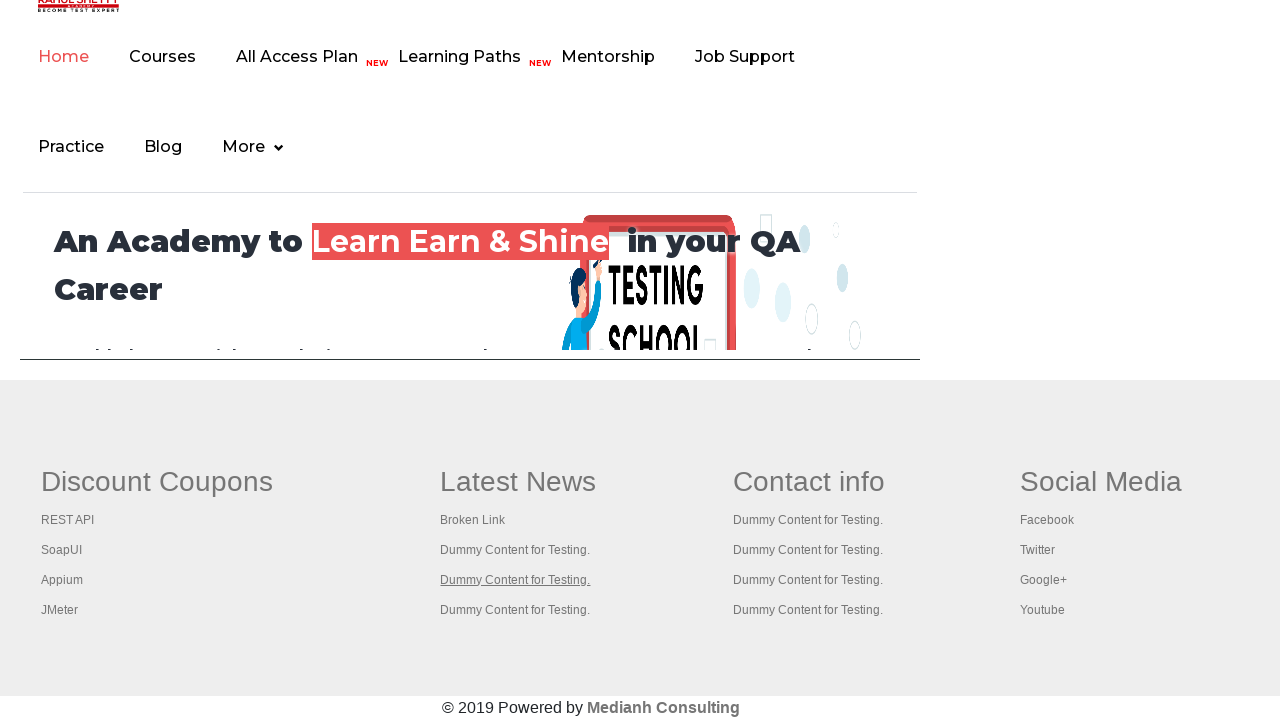

Waited 2 seconds for link 3 to open
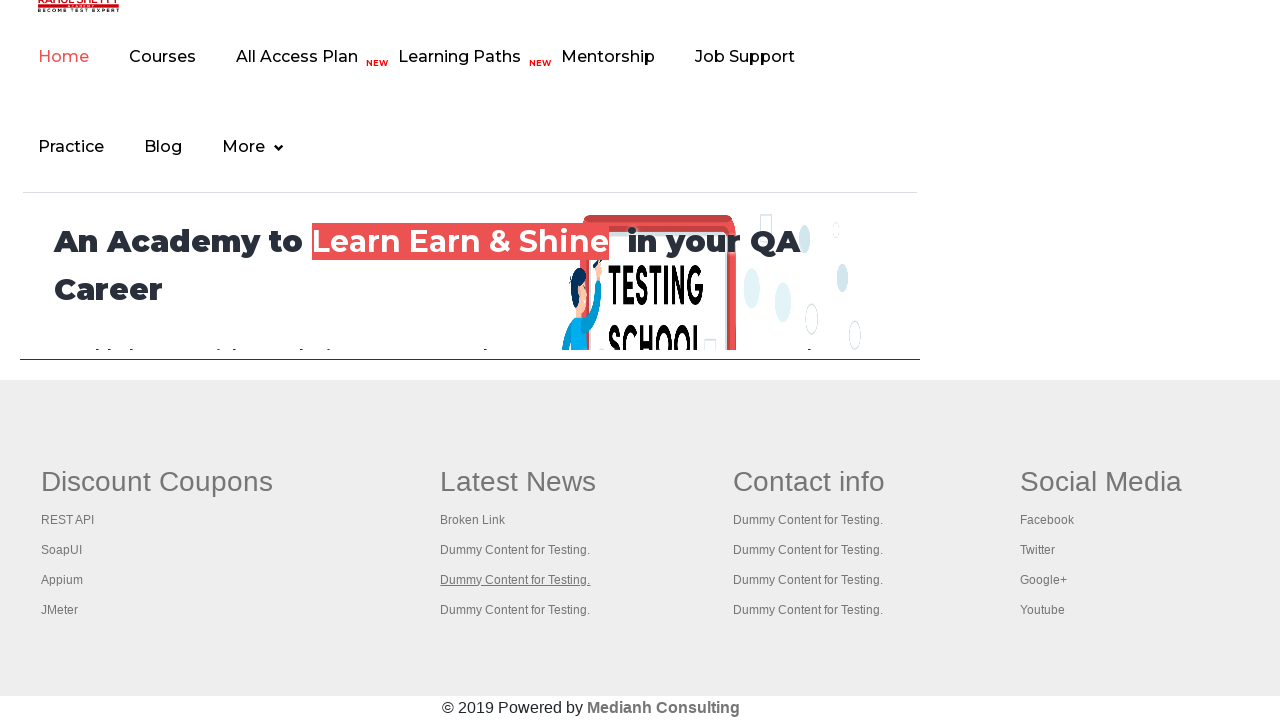

Opened link 4 in new tab using Ctrl+Click at (515, 610) on xpath=//table/tbody/tr/td[2]/ul >> a >> nth=4
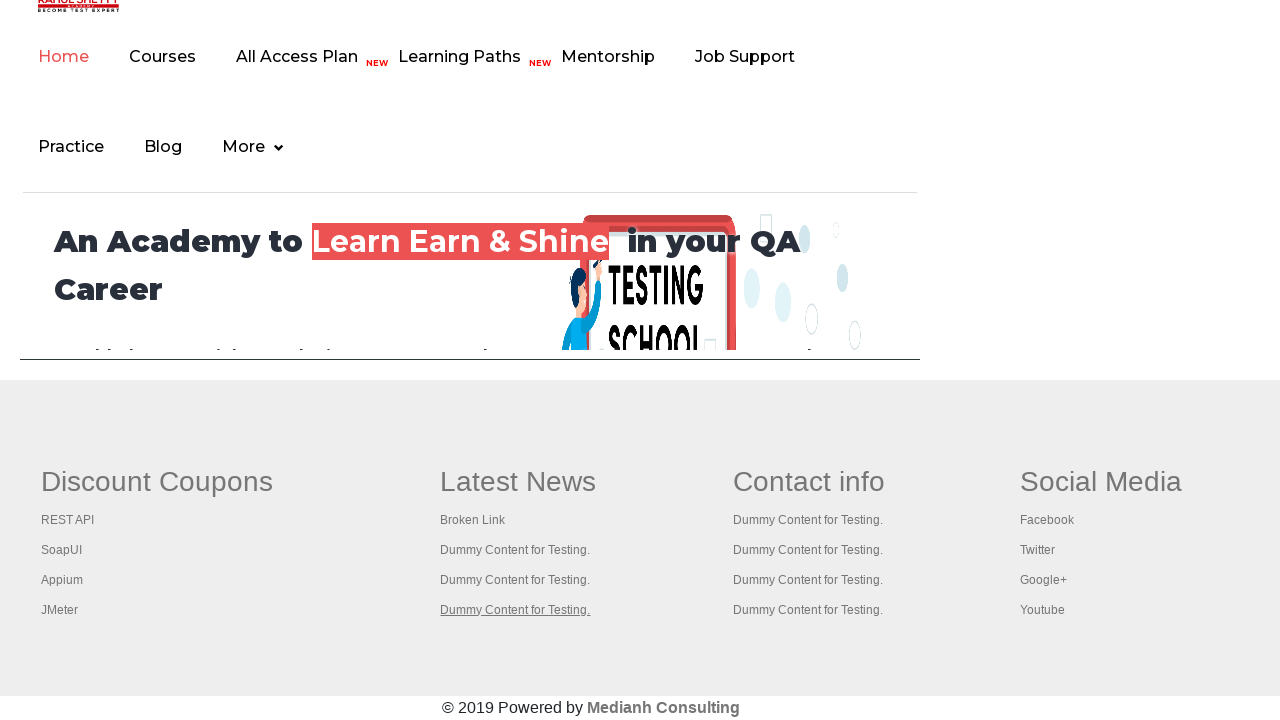

Waited 2 seconds for link 4 to open
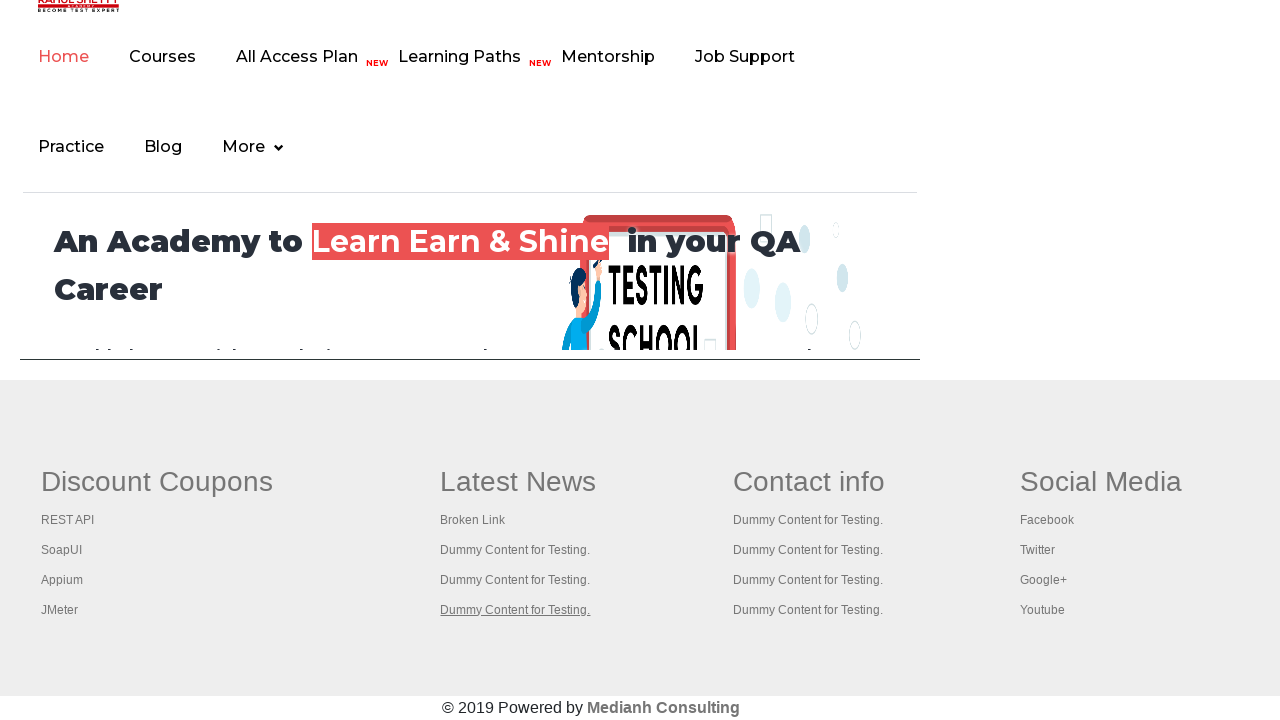

Retrieved all 5 opened tabs/windows
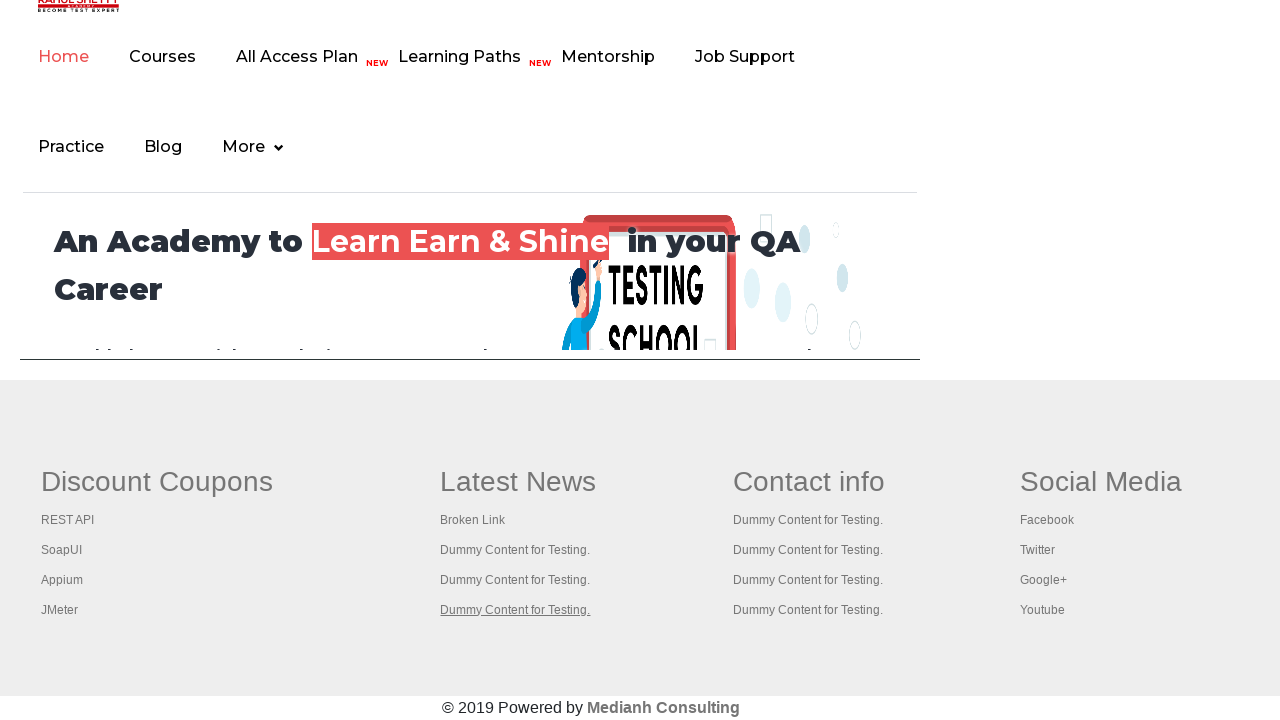

Brought tab to front
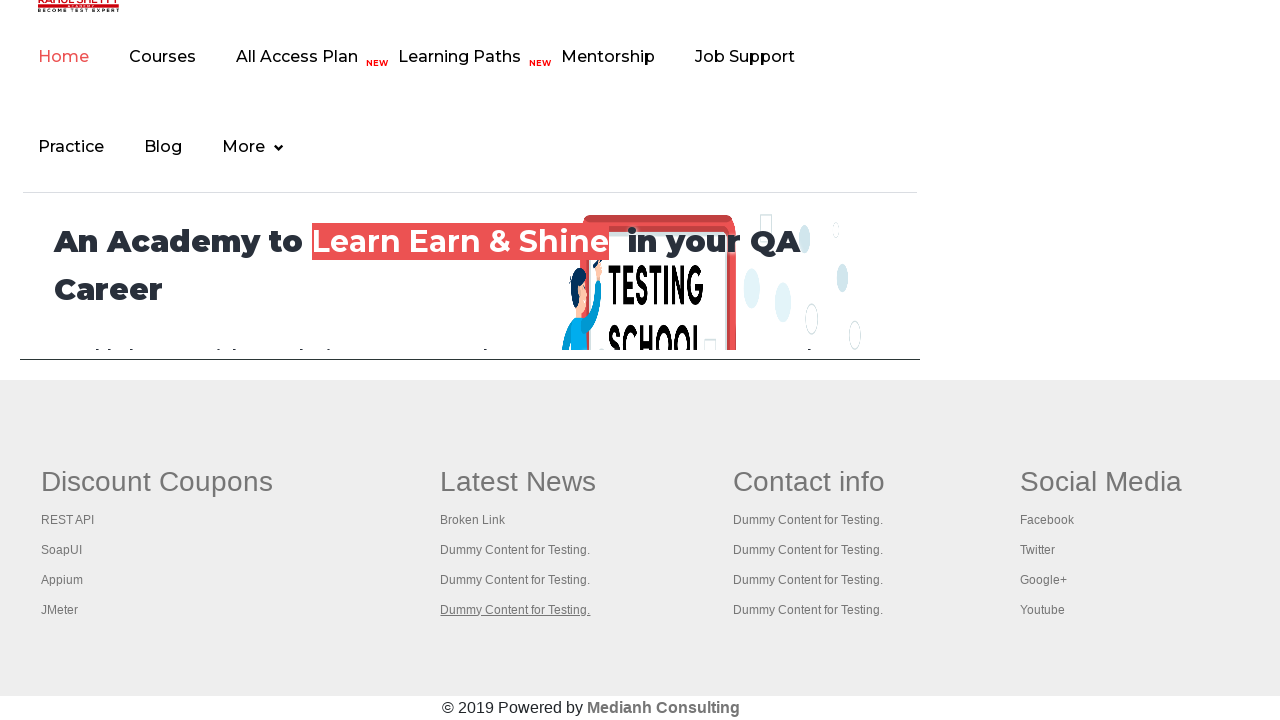

Tab loaded (domcontentloaded state reached)
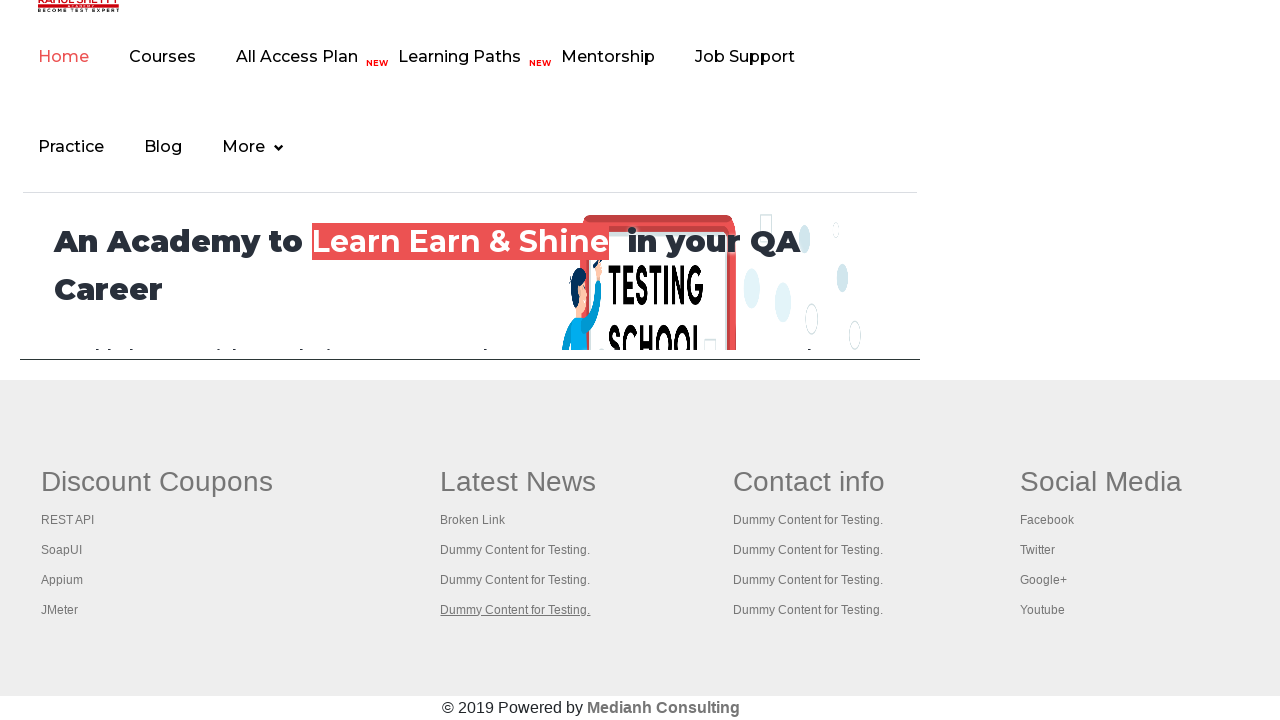

Brought tab to front
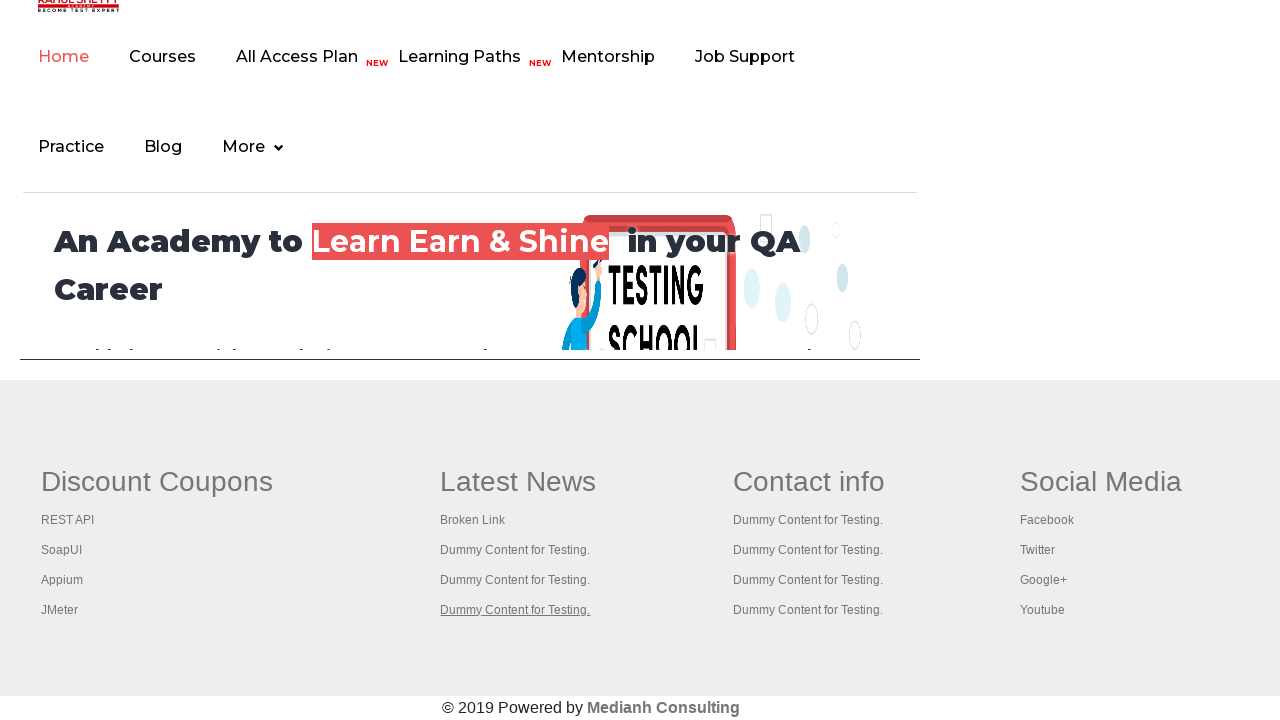

Tab loaded (domcontentloaded state reached)
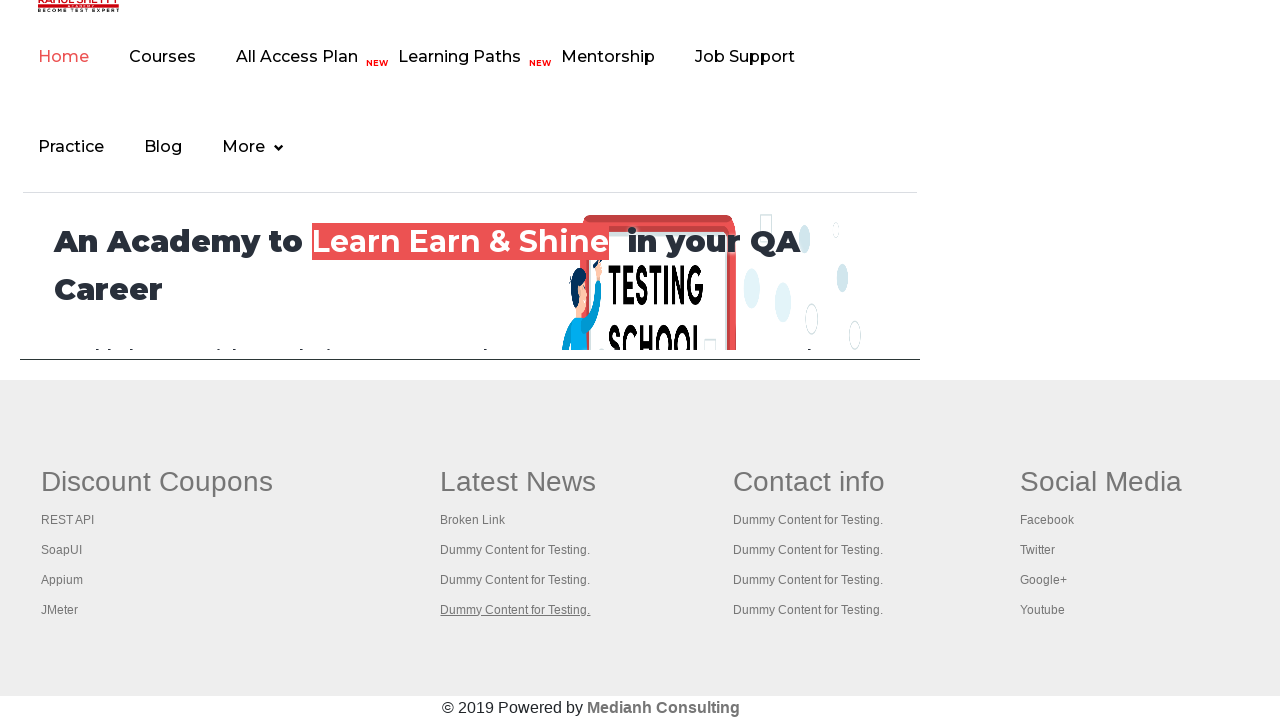

Brought tab to front
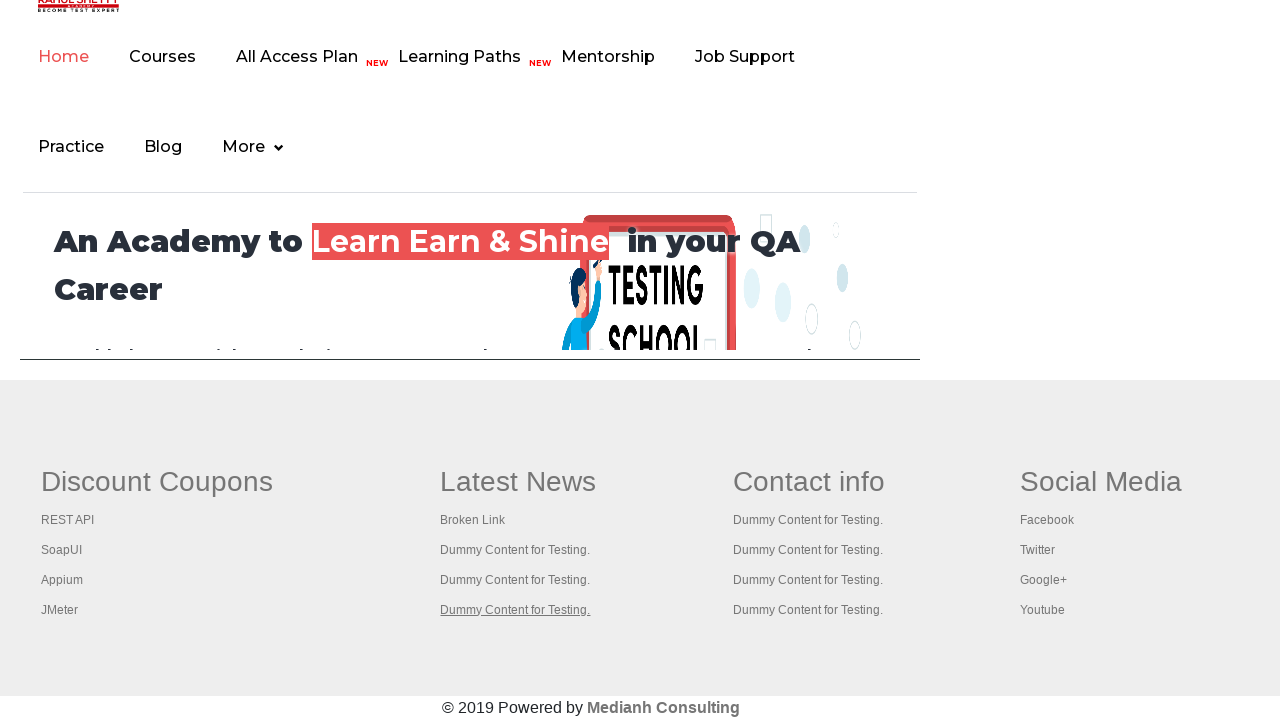

Tab loaded (domcontentloaded state reached)
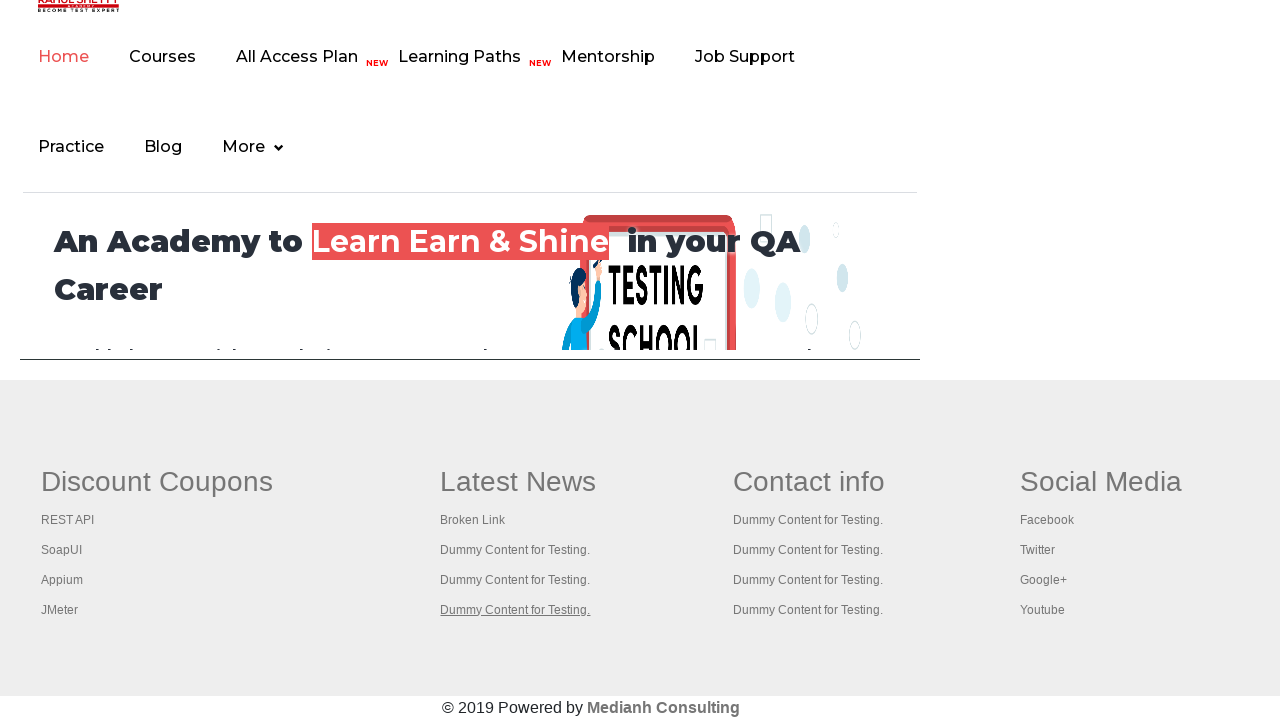

Brought tab to front
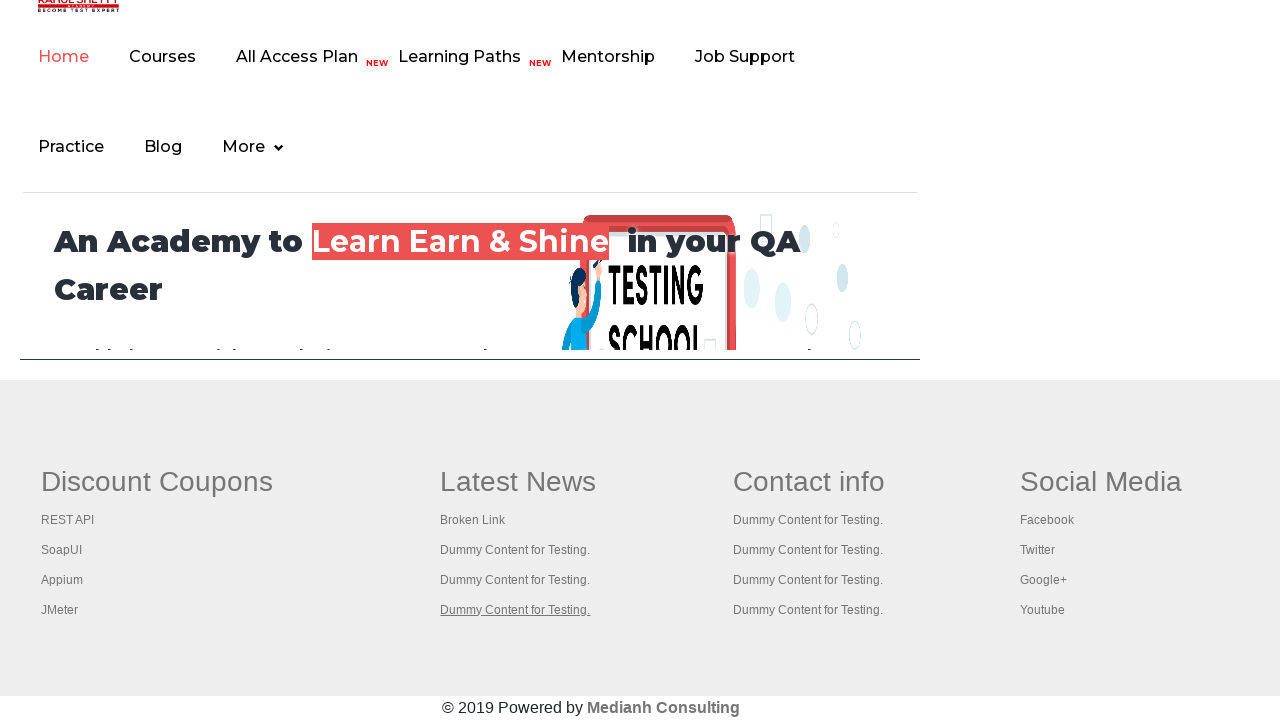

Tab loaded (domcontentloaded state reached)
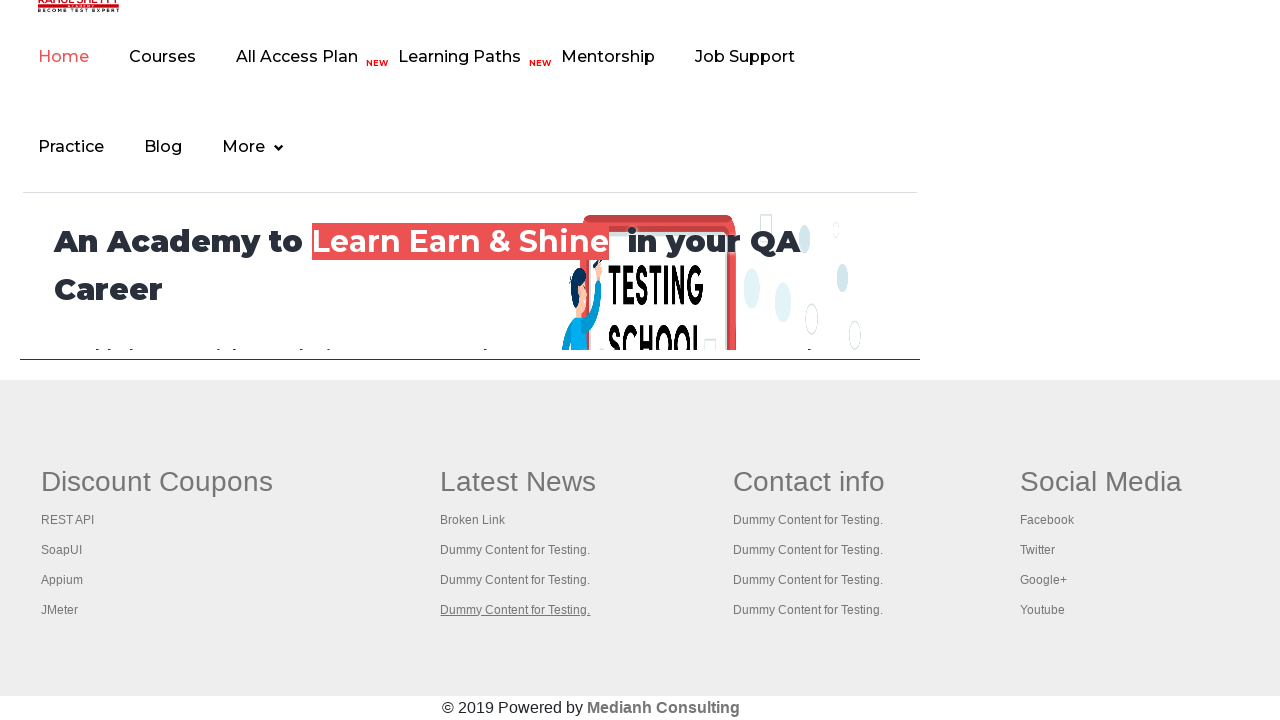

Brought tab to front
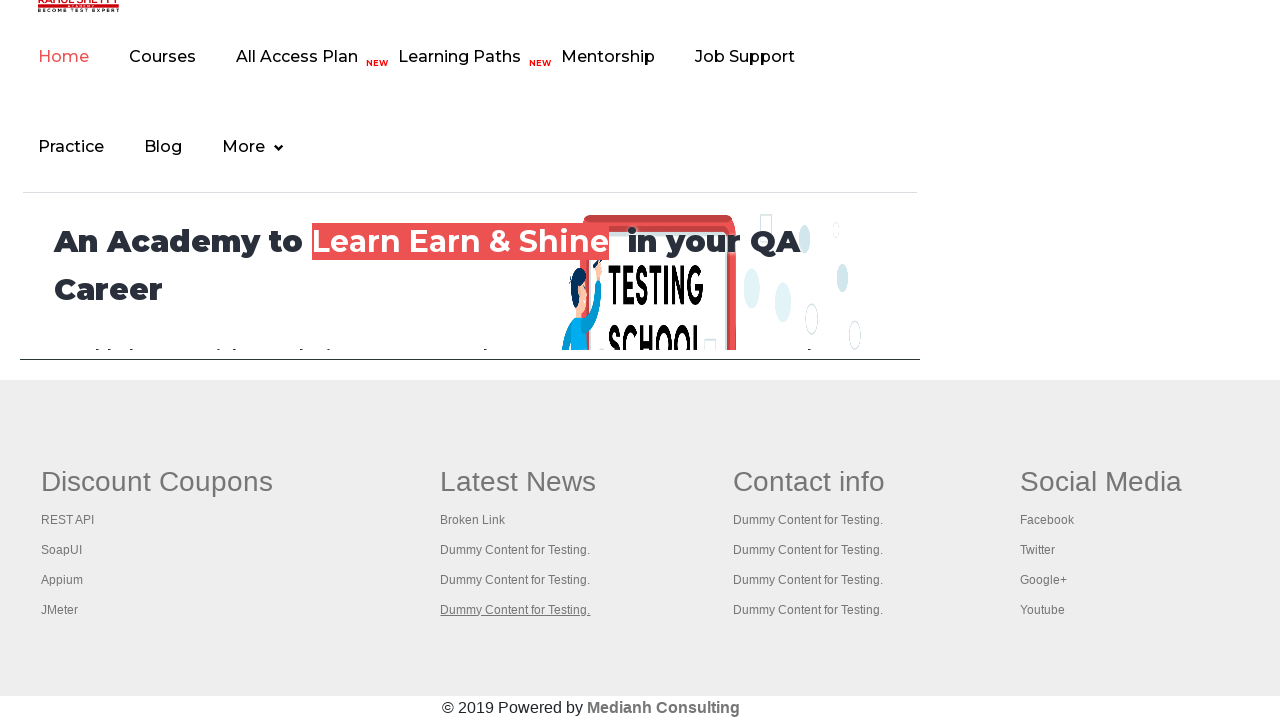

Tab loaded (domcontentloaded state reached)
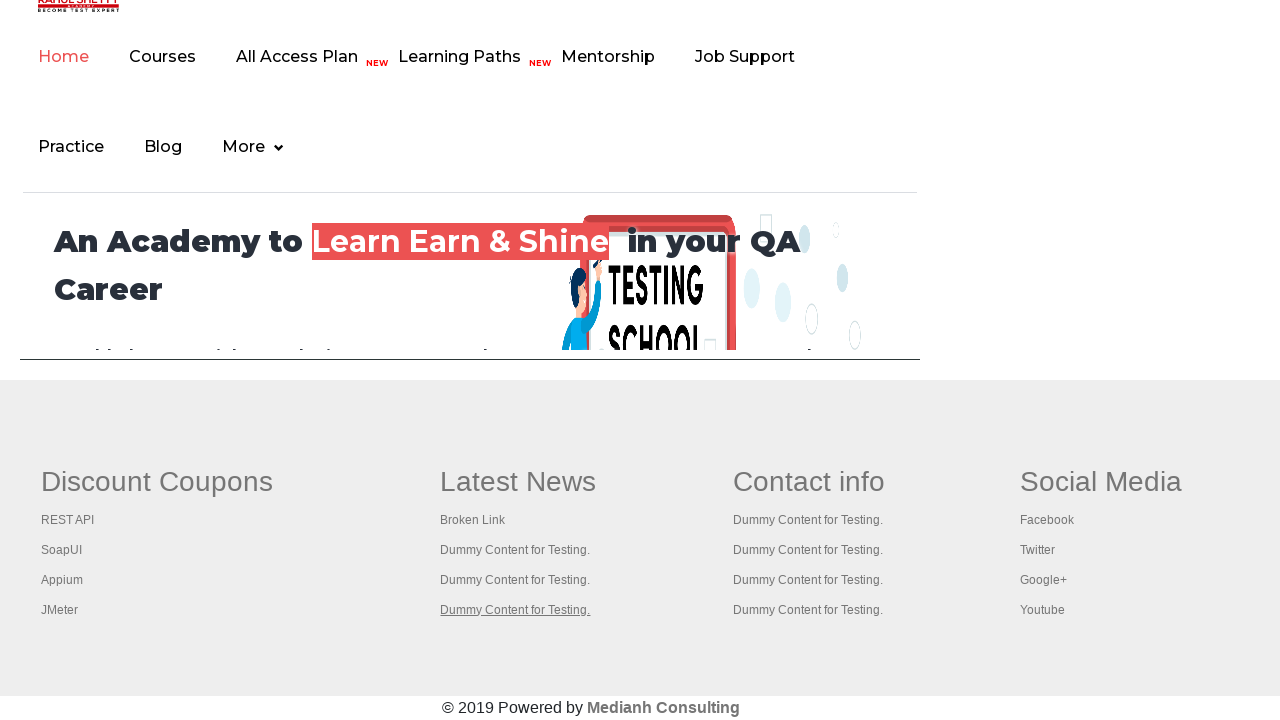

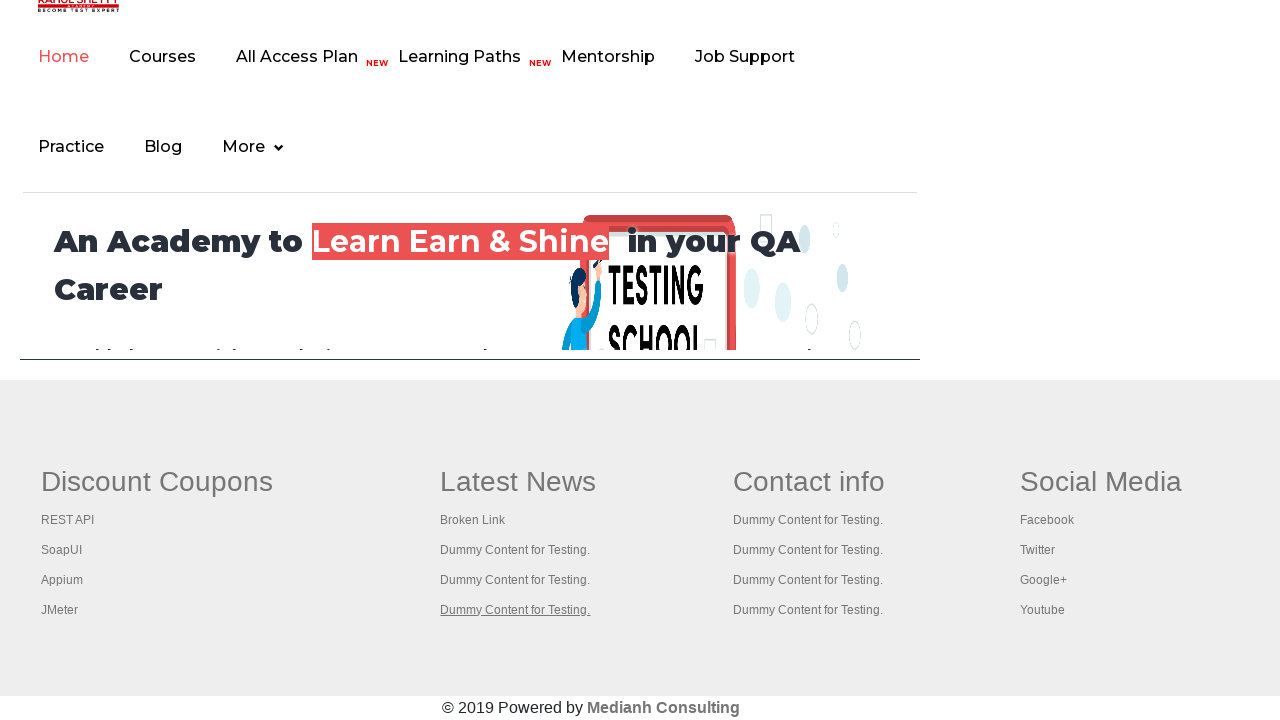